Tests mouse hover action on the "About Us" navigation menu item to trigger dropdown display

Starting URL: https://www.mountsinai.org/

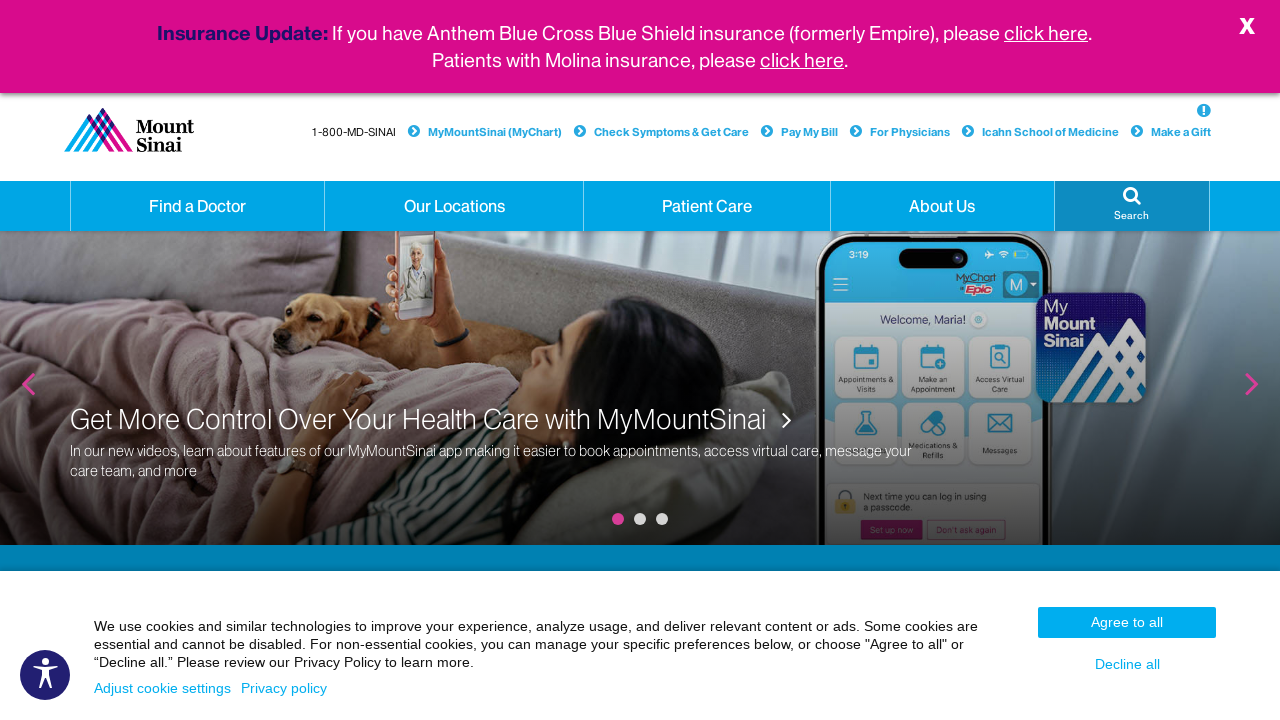

Navigated to Mount Sinai website homepage
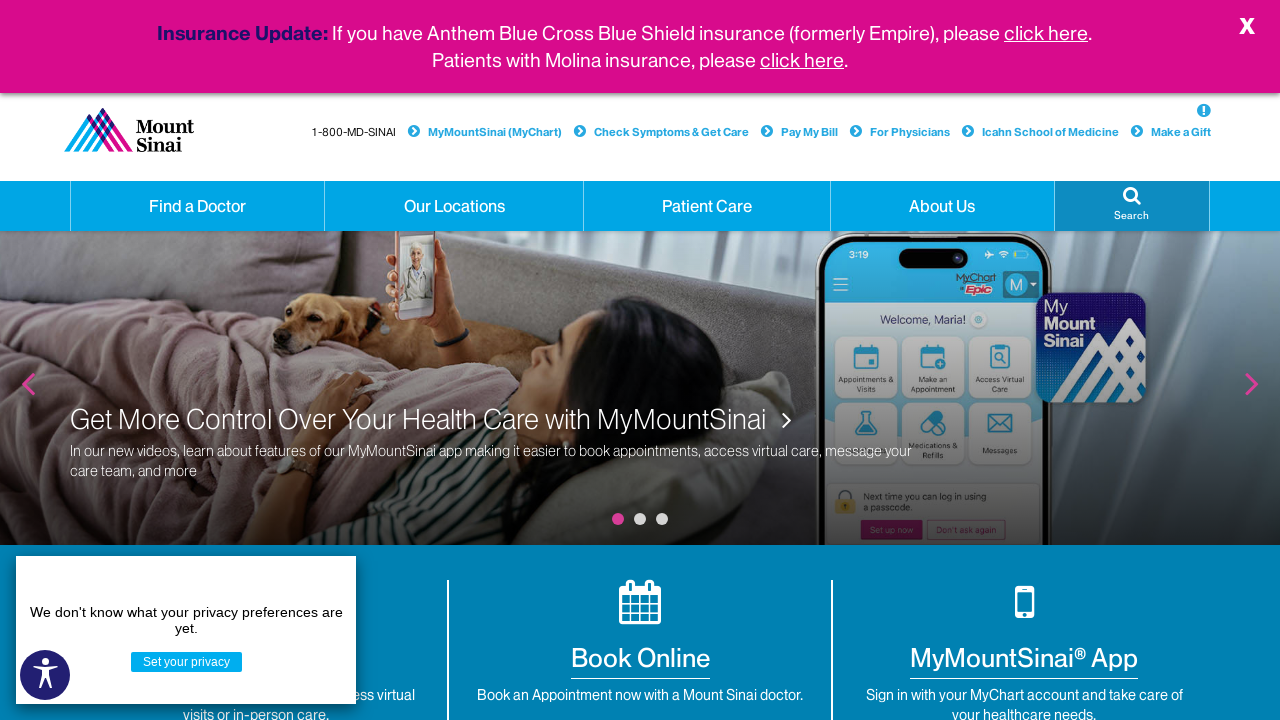

Hovered over 'About Us' navigation menu item at (942, 206) on a.hidden-xs.dropdown:has-text('About Us')
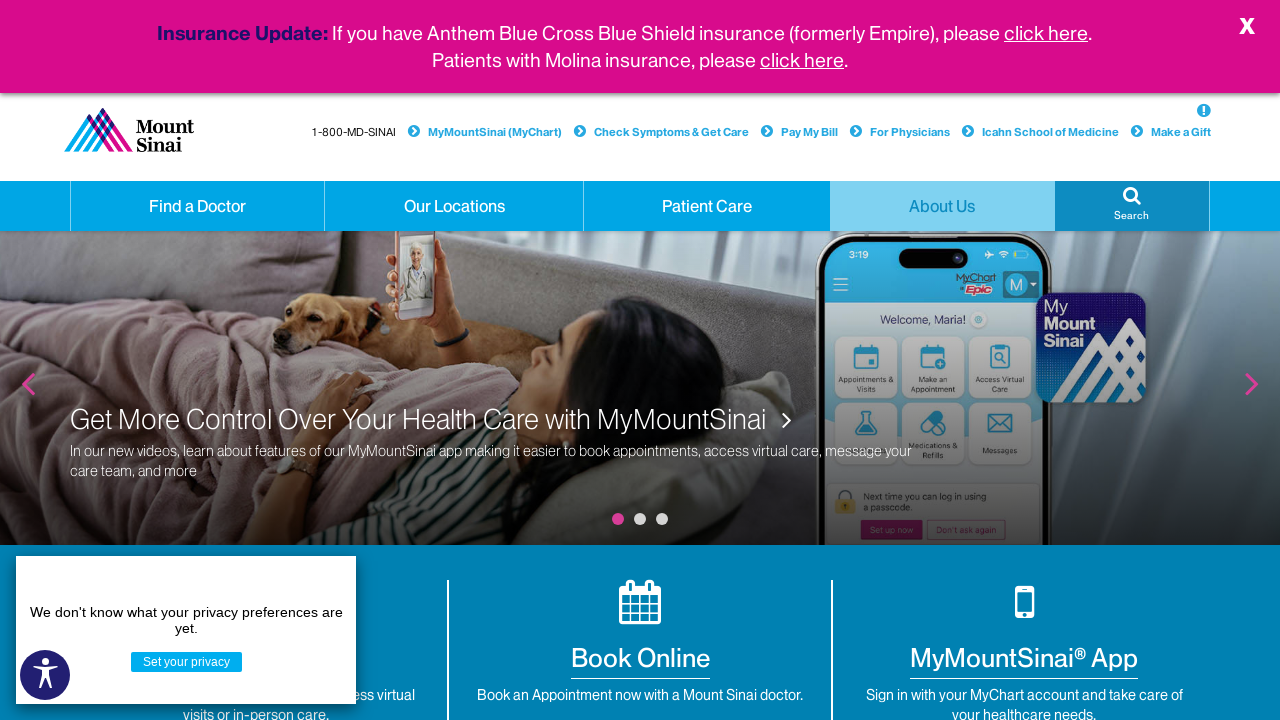

Waited for dropdown menu to appear
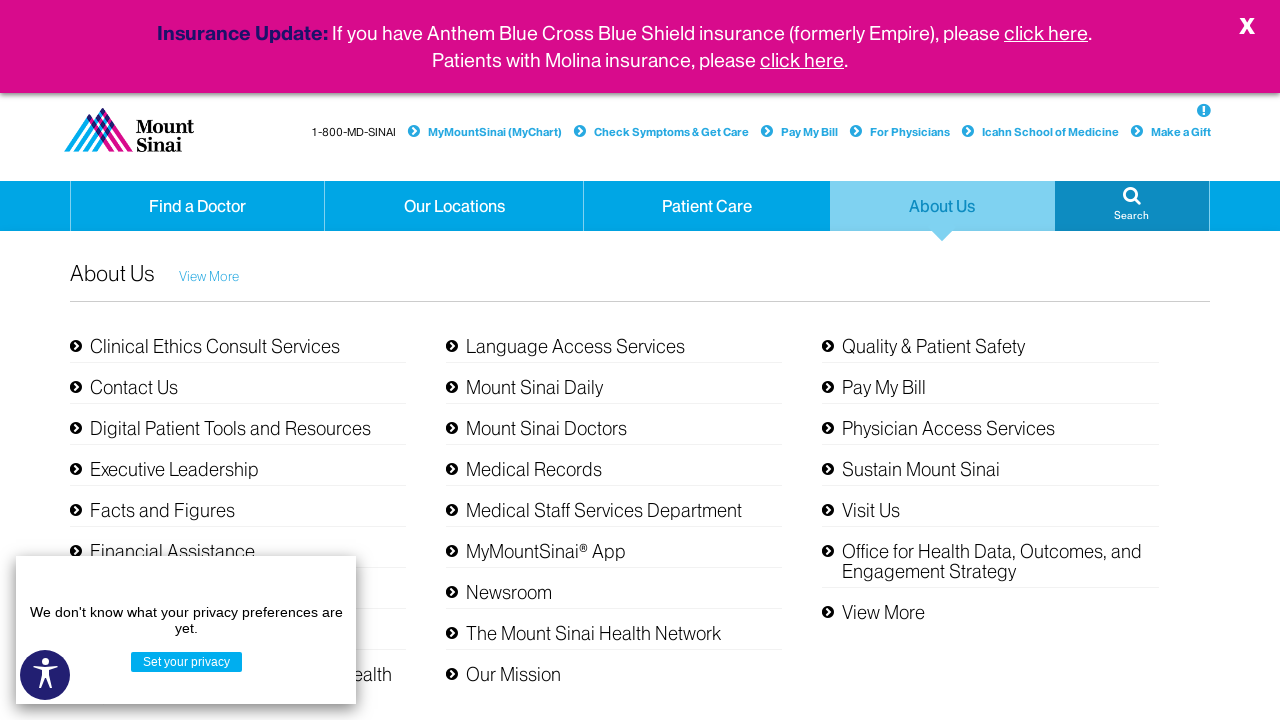

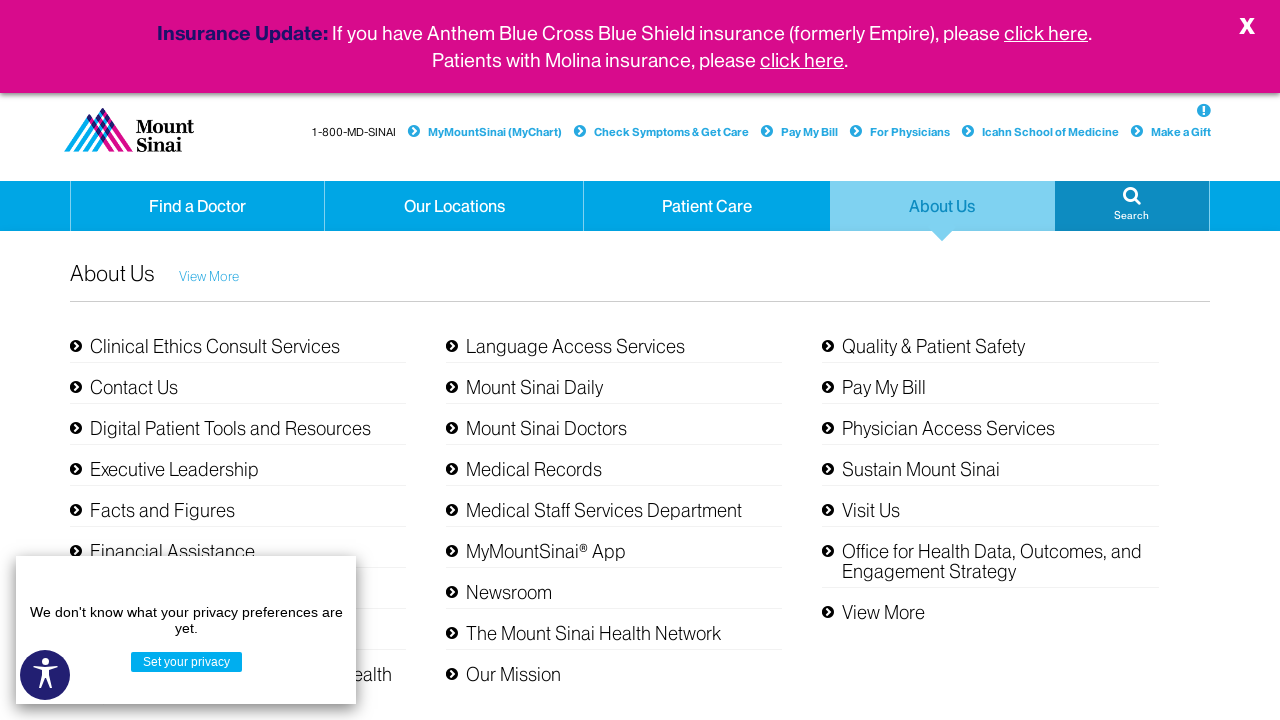